Tests filtering to display all items after navigating through other filters

Starting URL: https://demo.playwright.dev/todomvc

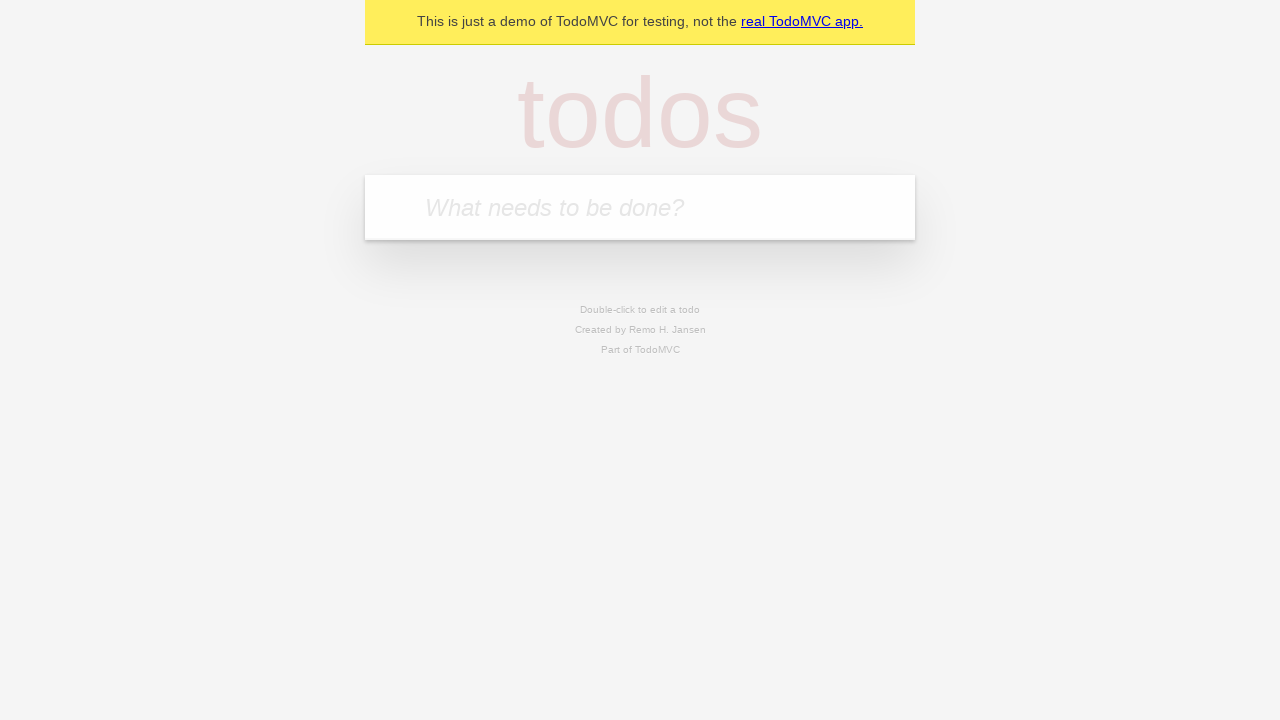

Filled todo input with 'buy some cheese' on internal:attr=[placeholder="What needs to be done?"i]
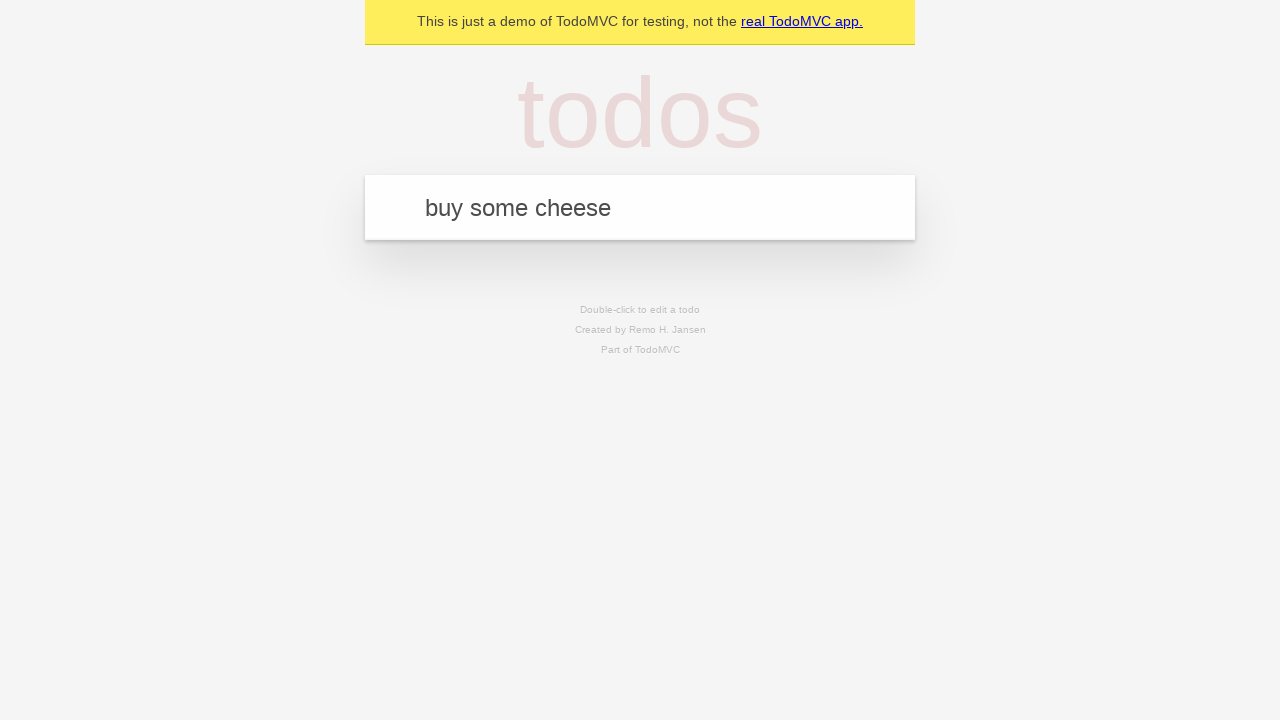

Pressed Enter to create todo 'buy some cheese' on internal:attr=[placeholder="What needs to be done?"i]
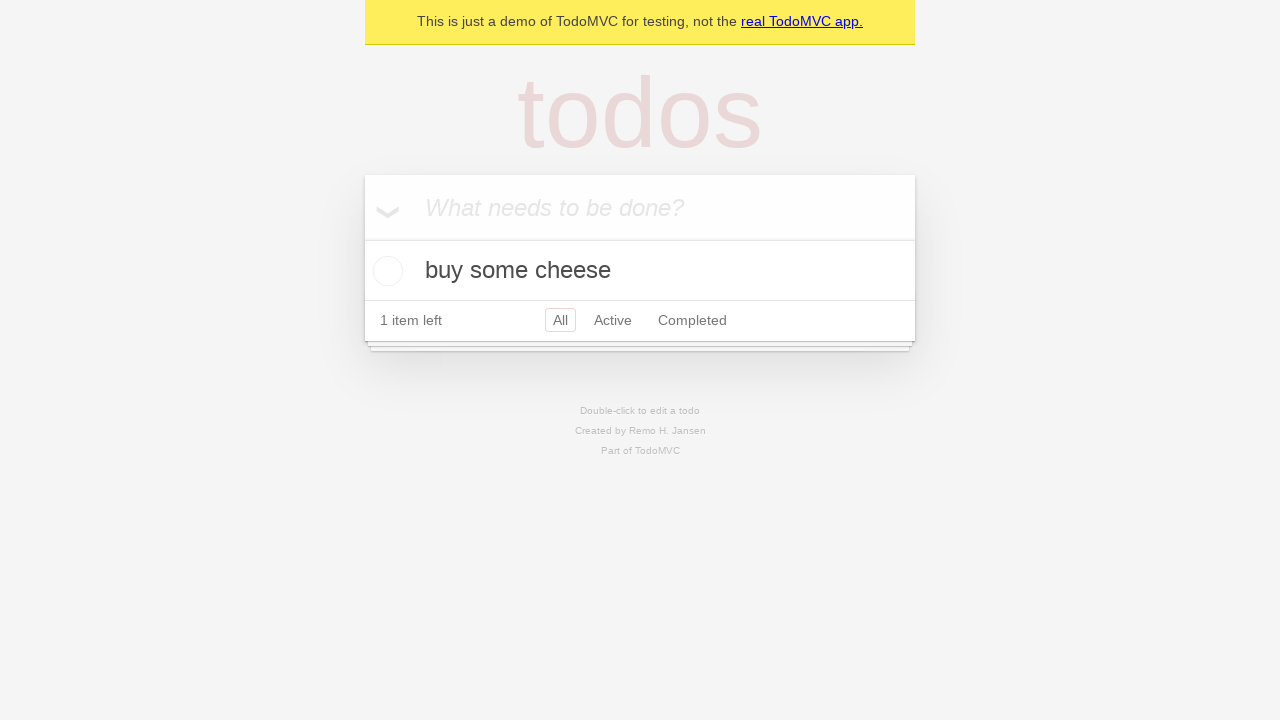

Filled todo input with 'feed the cat' on internal:attr=[placeholder="What needs to be done?"i]
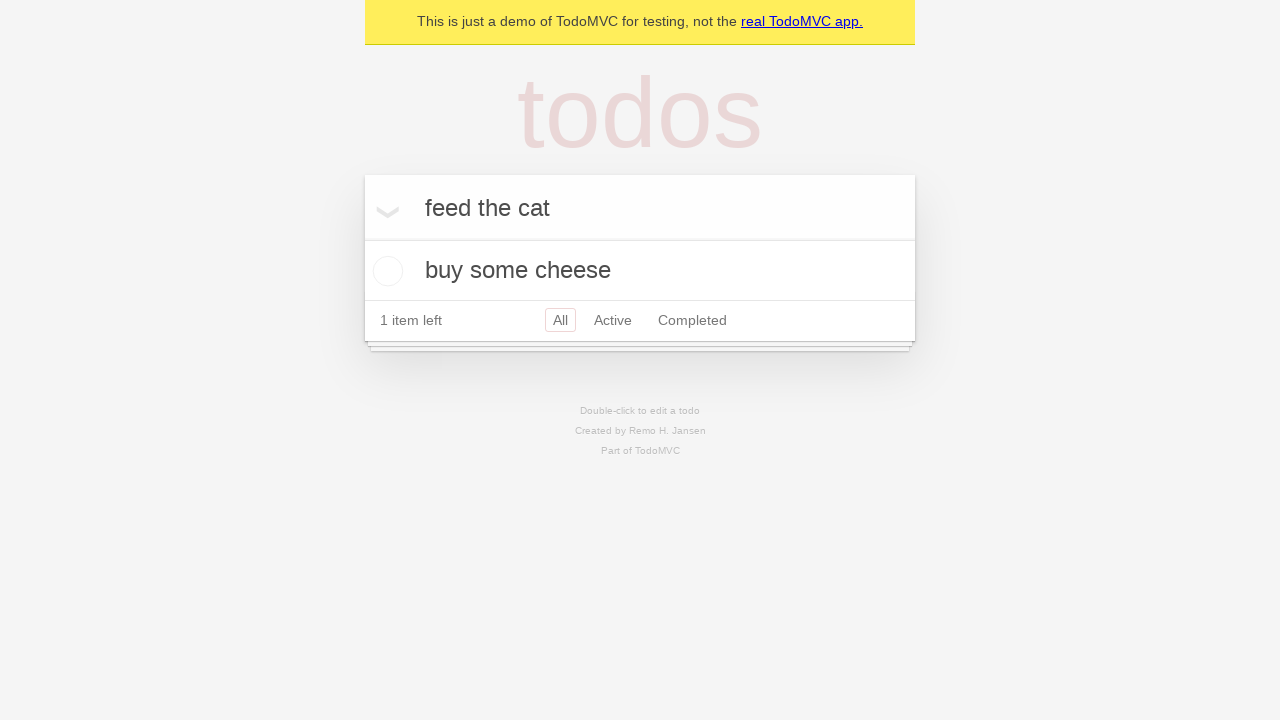

Pressed Enter to create todo 'feed the cat' on internal:attr=[placeholder="What needs to be done?"i]
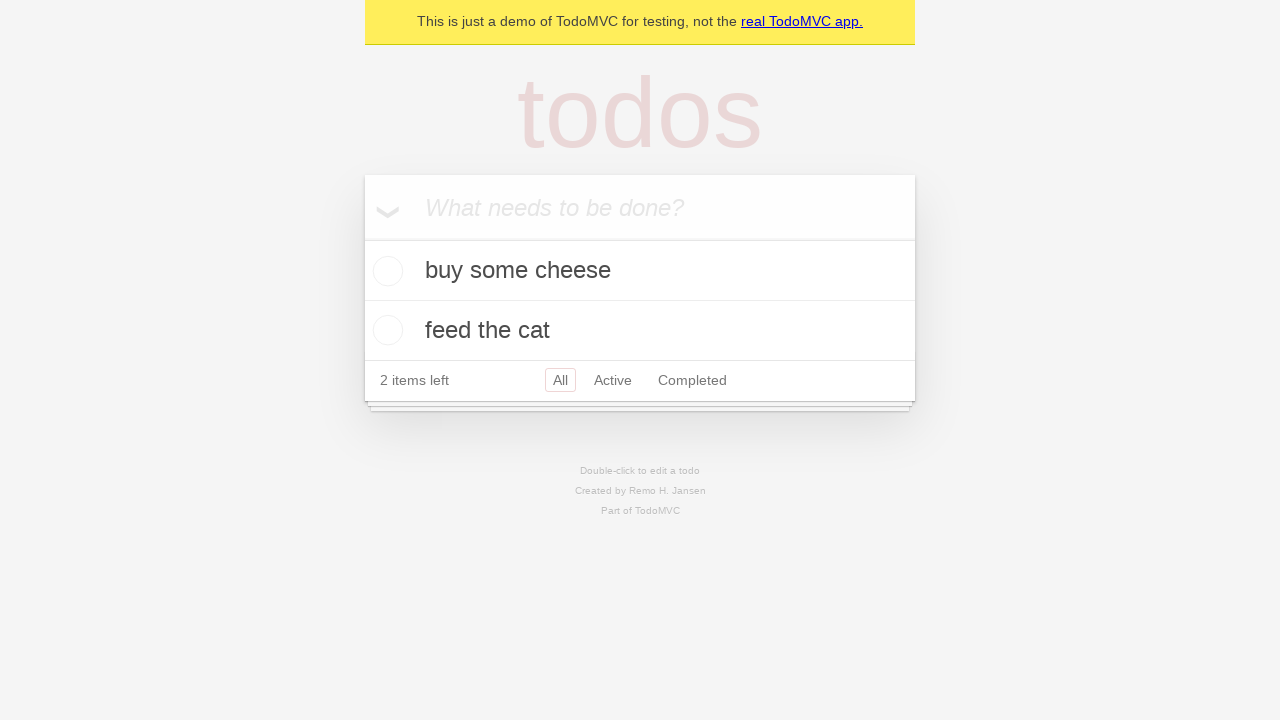

Filled todo input with 'book a doctors appointment' on internal:attr=[placeholder="What needs to be done?"i]
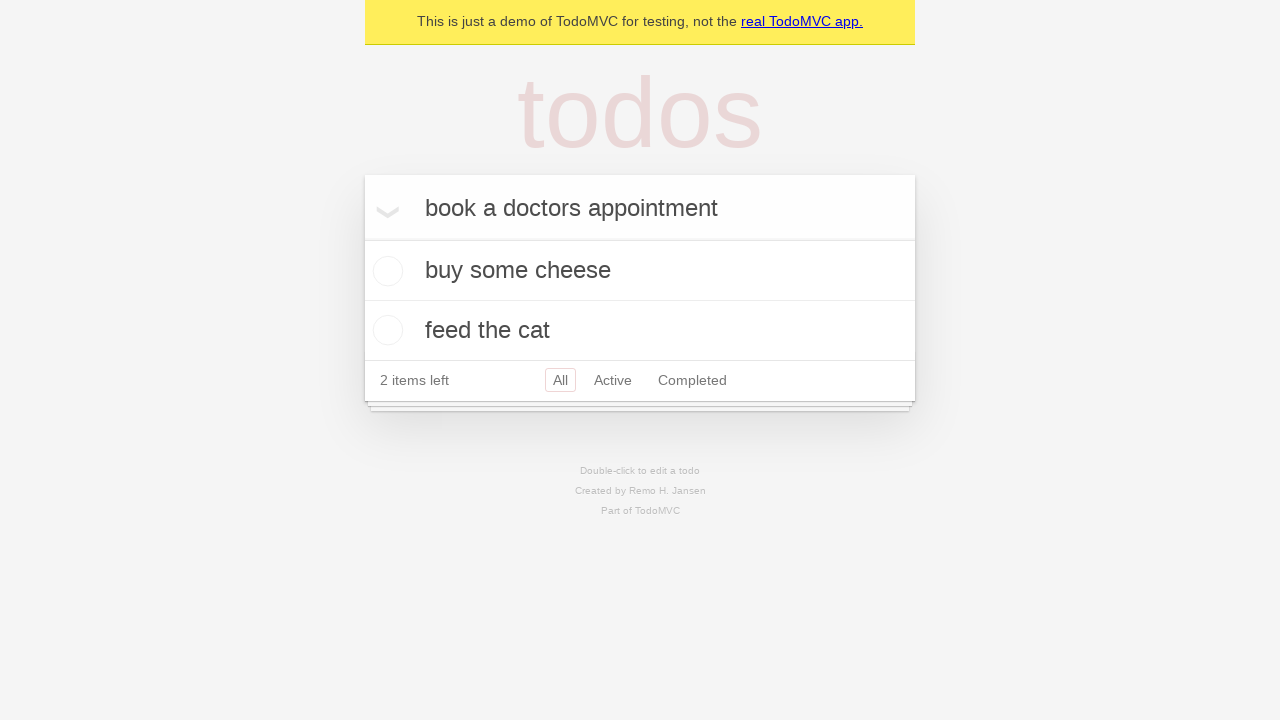

Pressed Enter to create todo 'book a doctors appointment' on internal:attr=[placeholder="What needs to be done?"i]
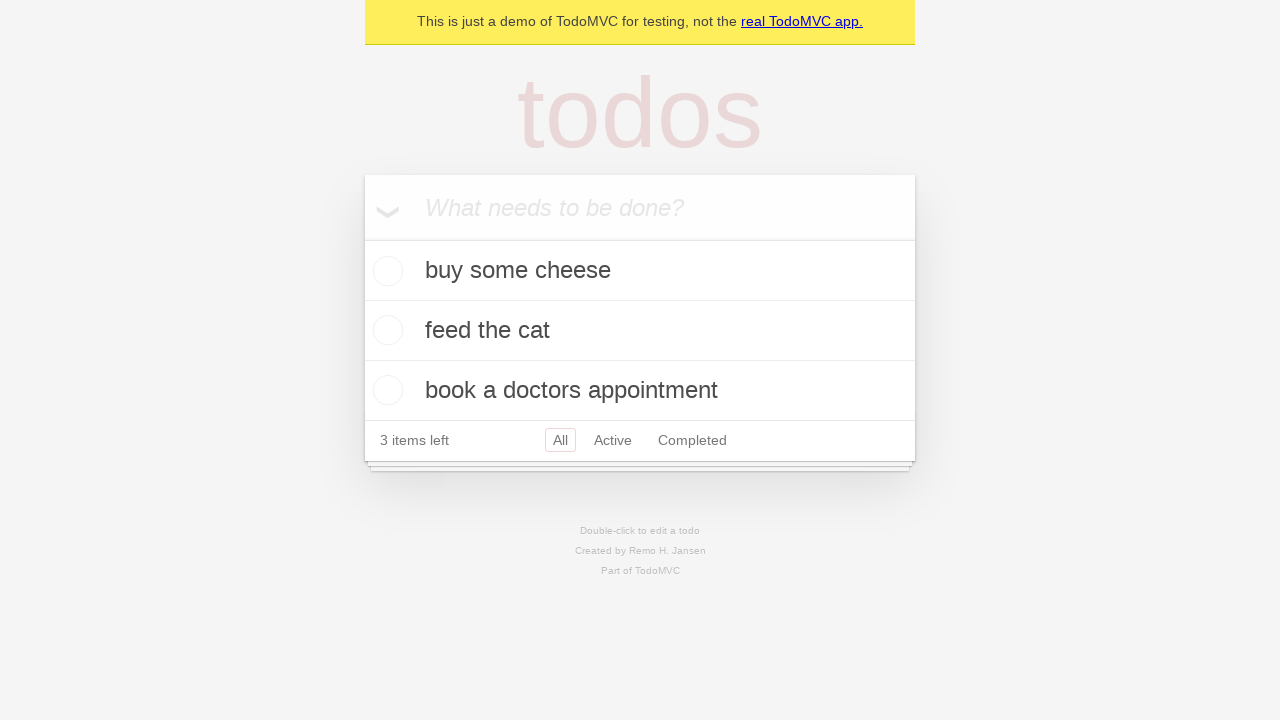

Verified 'buy some cheese' todo was created in localStorage
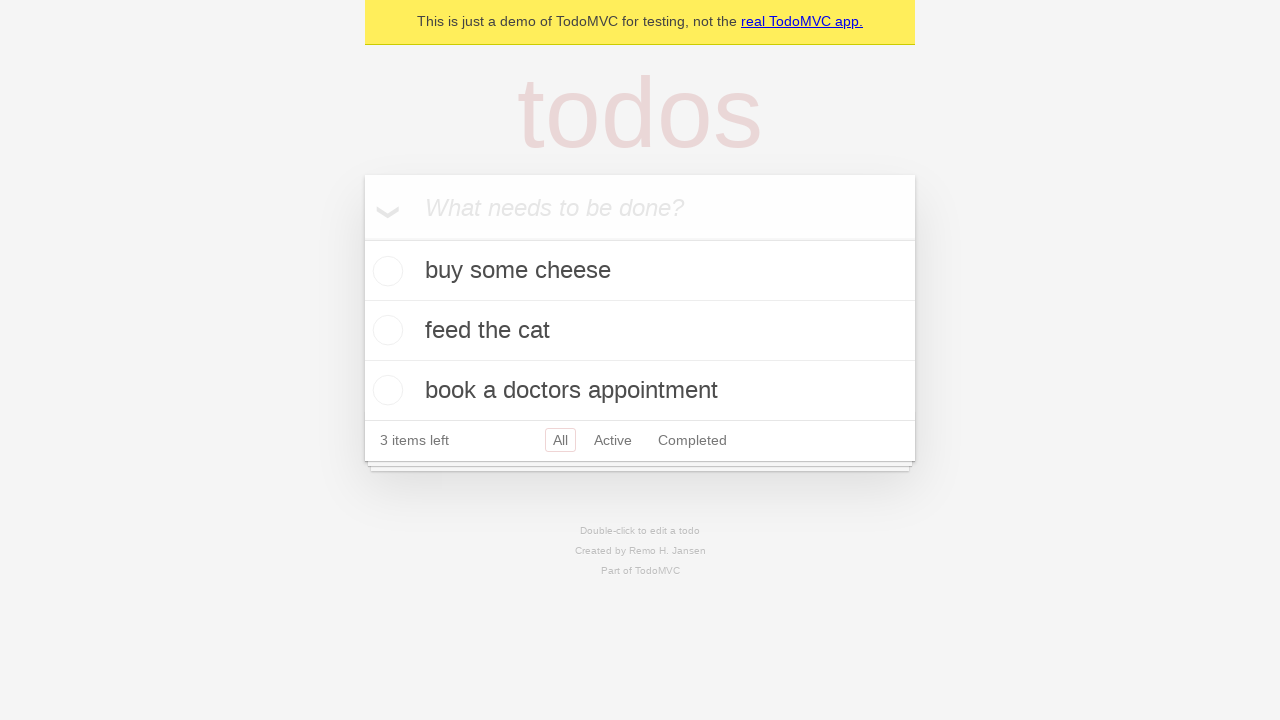

Checked the second todo item at (385, 330) on internal:testid=[data-testid="todo-item"s] >> nth=1 >> internal:role=checkbox
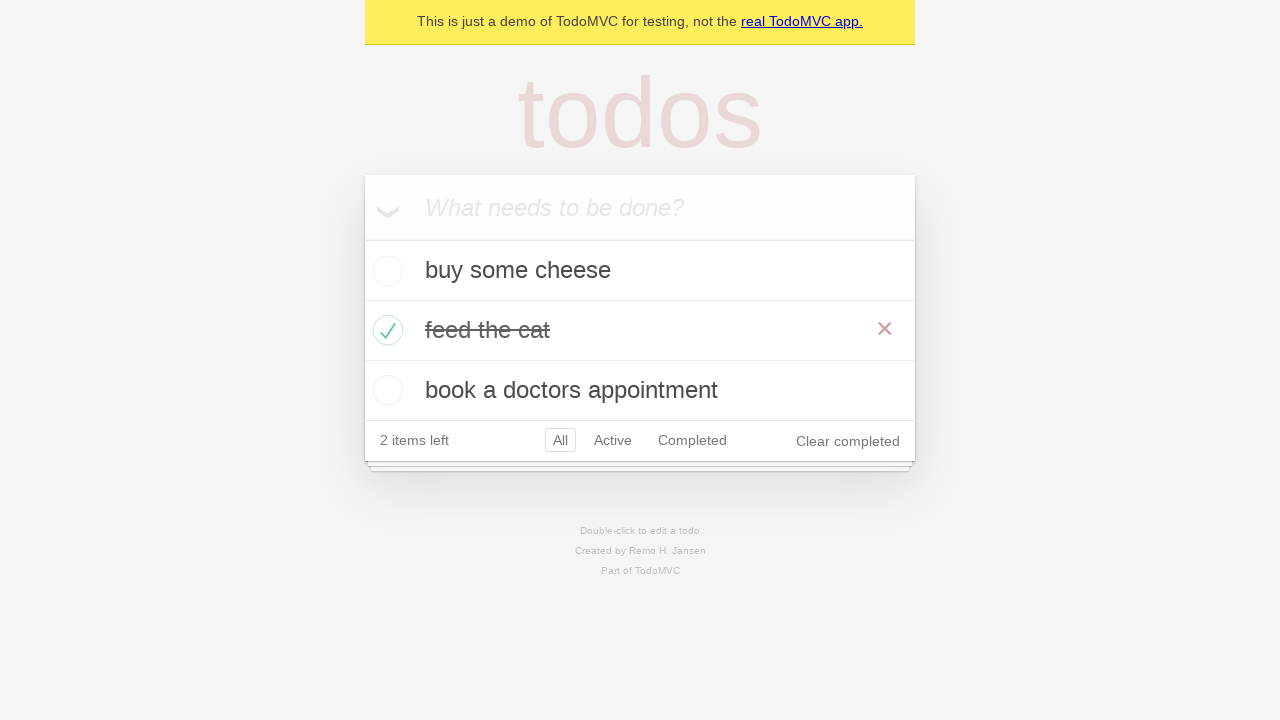

Verified one todo is marked as completed
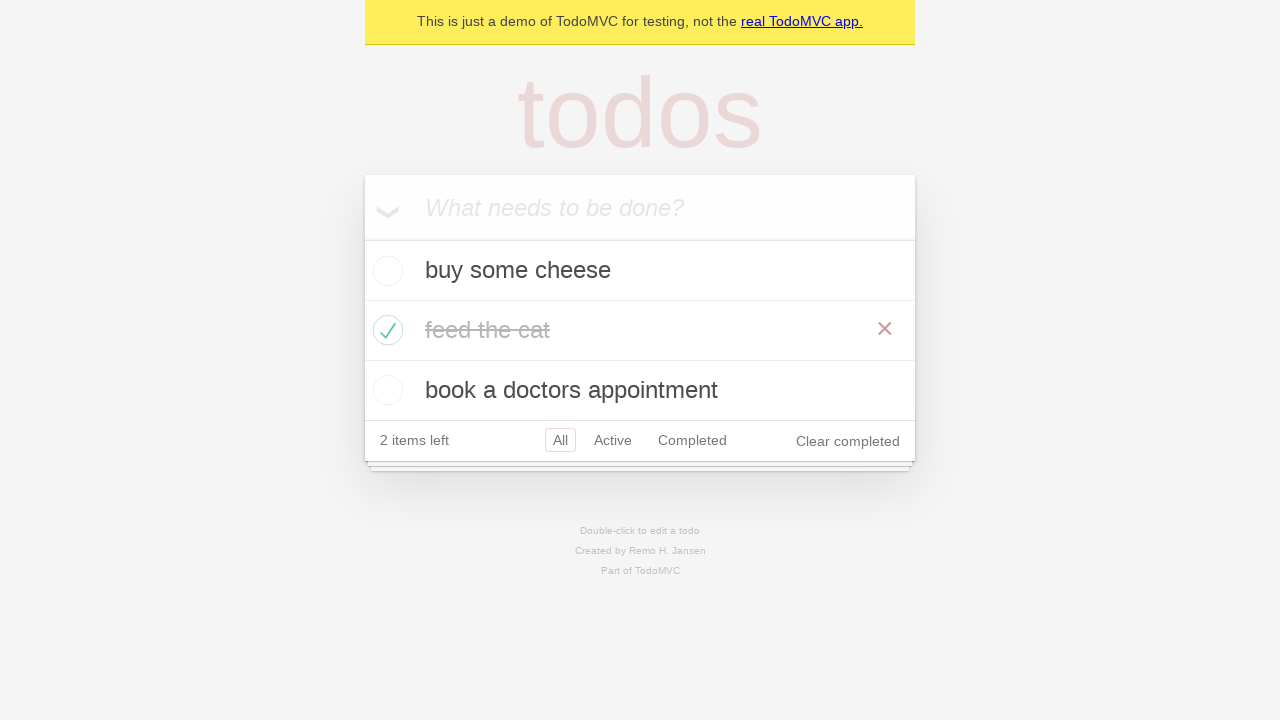

Clicked 'Active' filter at (613, 440) on internal:role=link[name="Active"i]
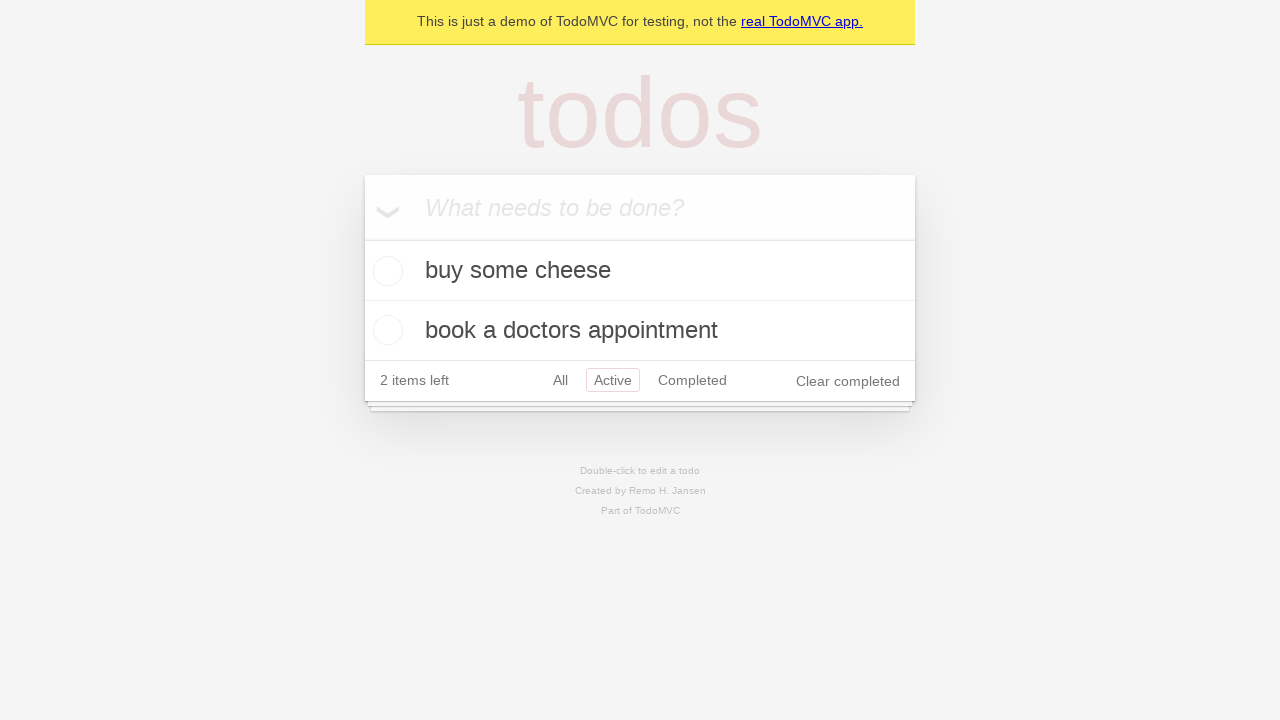

Clicked 'Completed' filter at (692, 380) on internal:role=link[name="Completed"i]
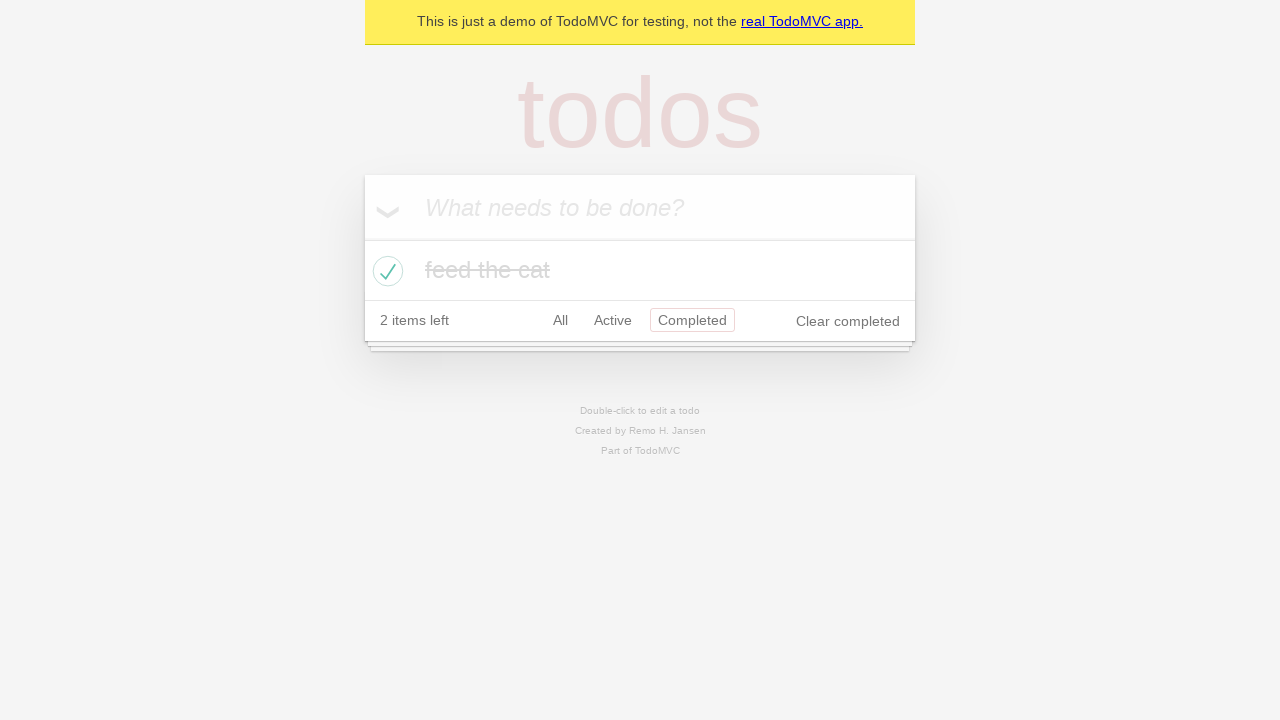

Clicked 'All' filter at (560, 320) on internal:role=link[name="All"i]
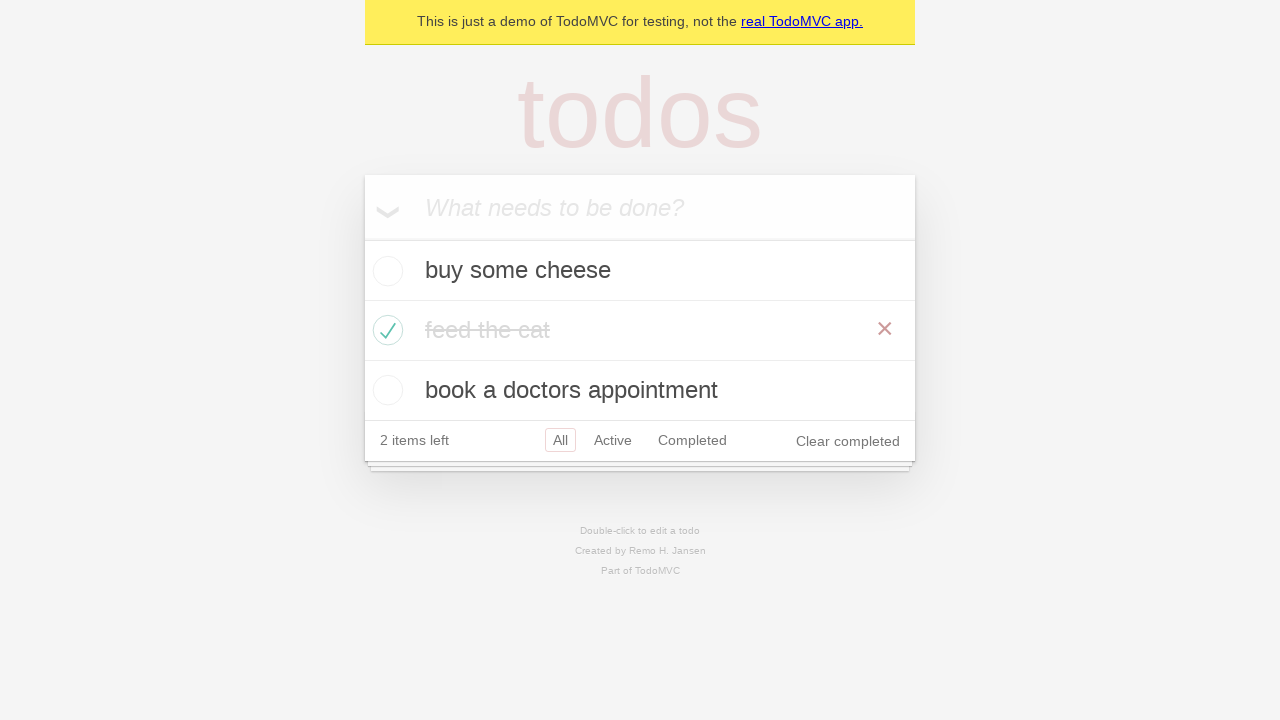

Verified all 3 todo items are displayed after navigating through filters
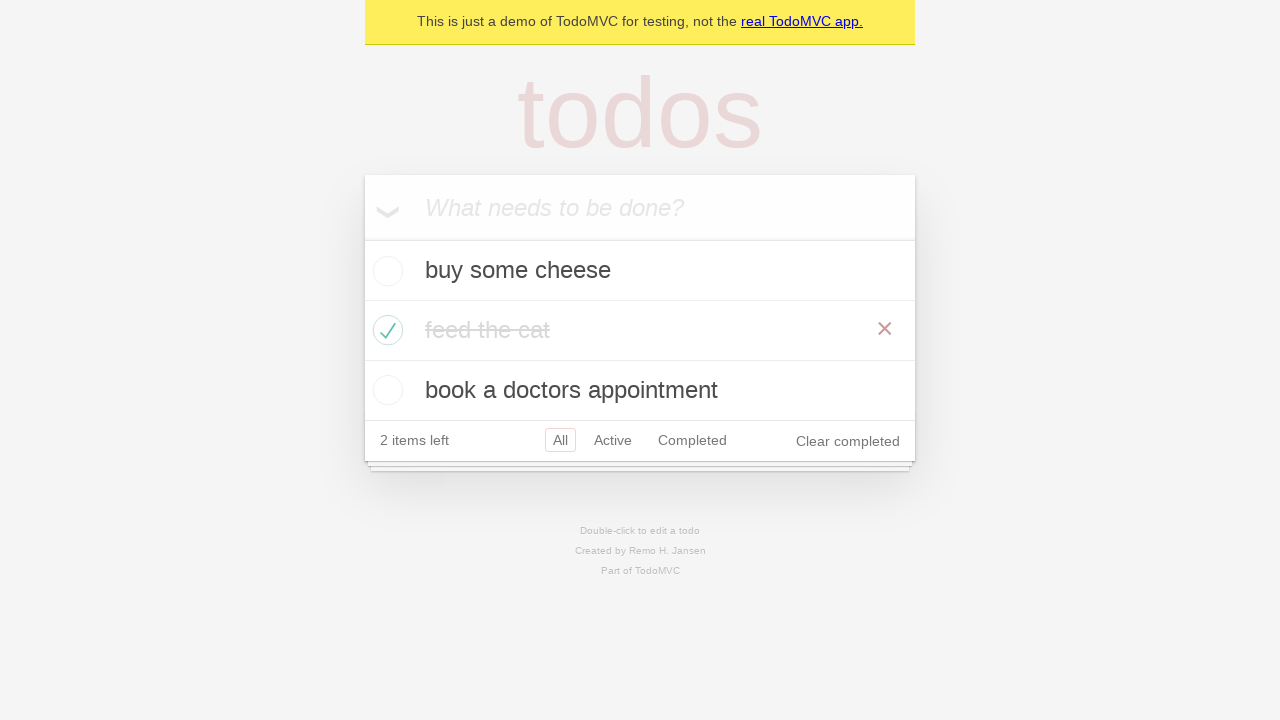

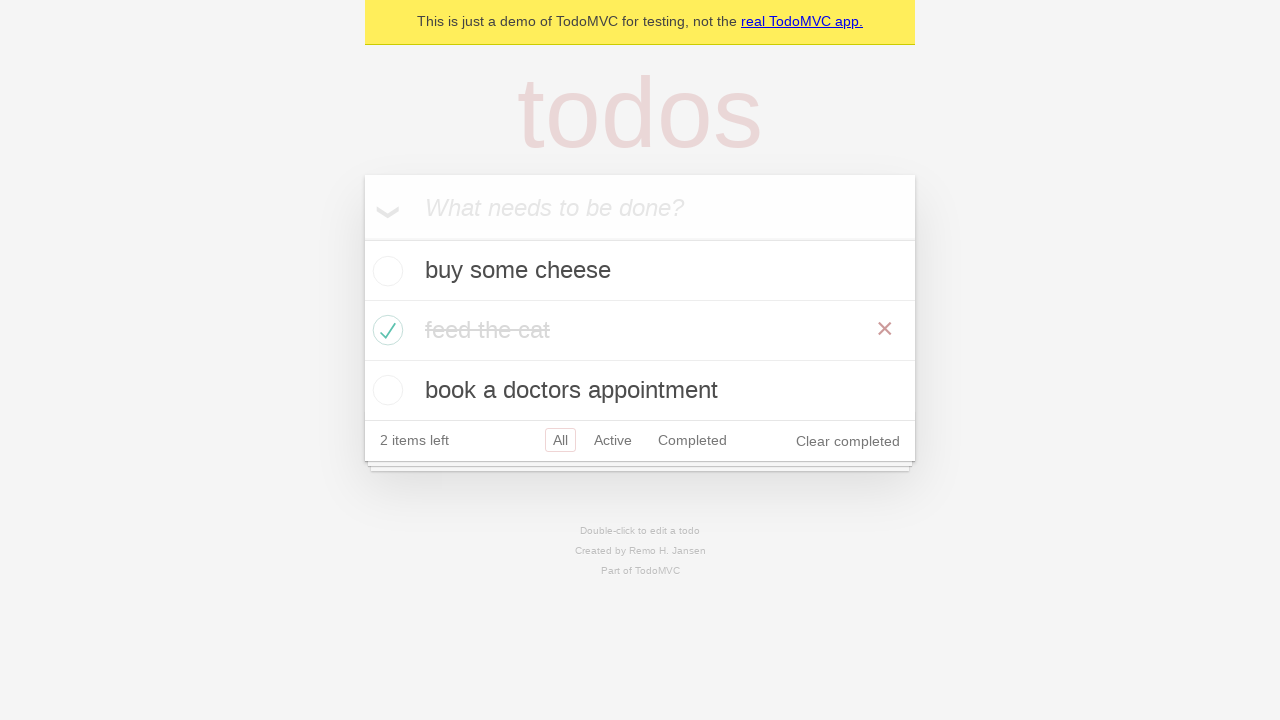